Tests table interaction functionality by verifying table structure (rows/columns), reading cell values, sorting the table by clicking on a header, and verifying the cell values change after sorting.

Starting URL: https://v1.training-support.net/selenium/tables

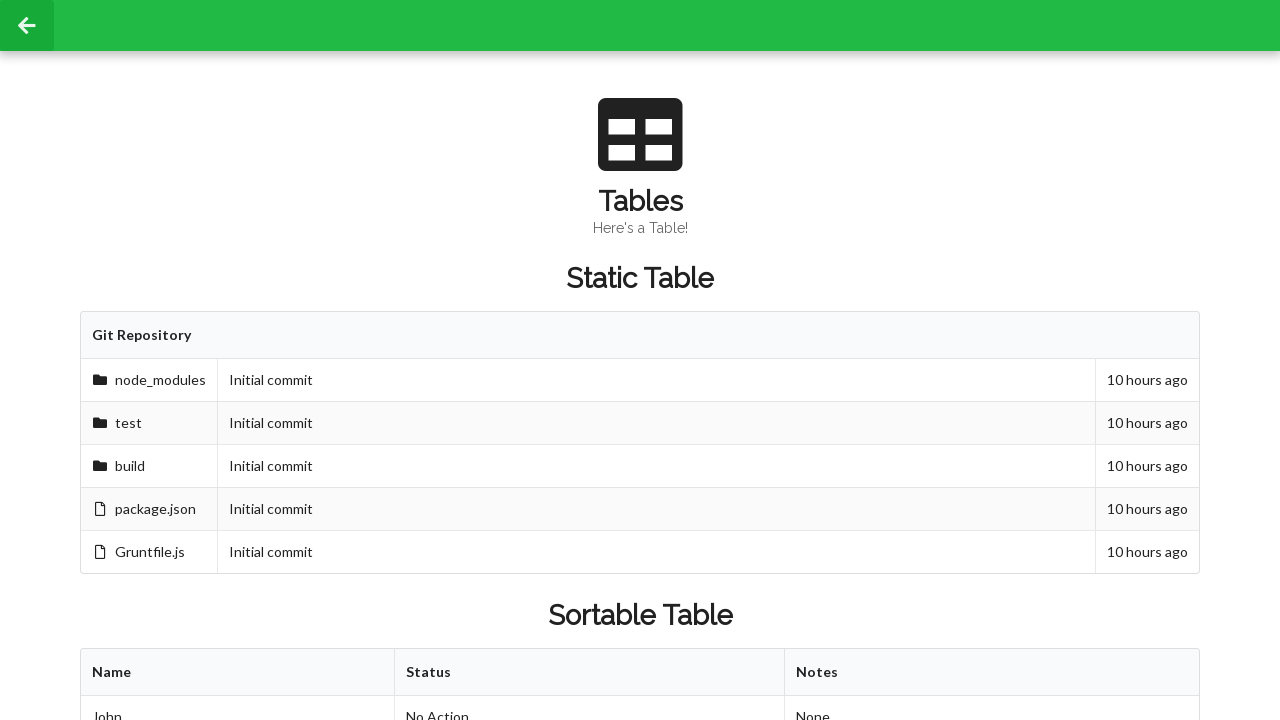

Waited for sortable table to be present
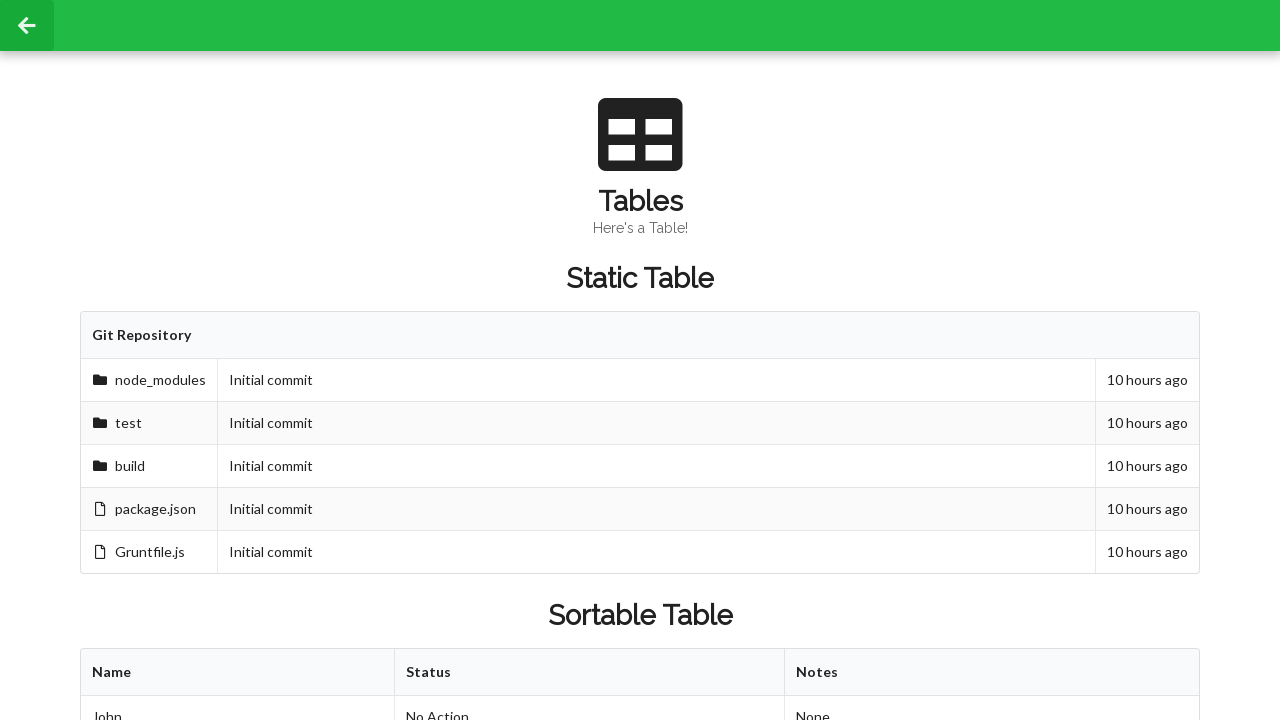

Located table columns in first row
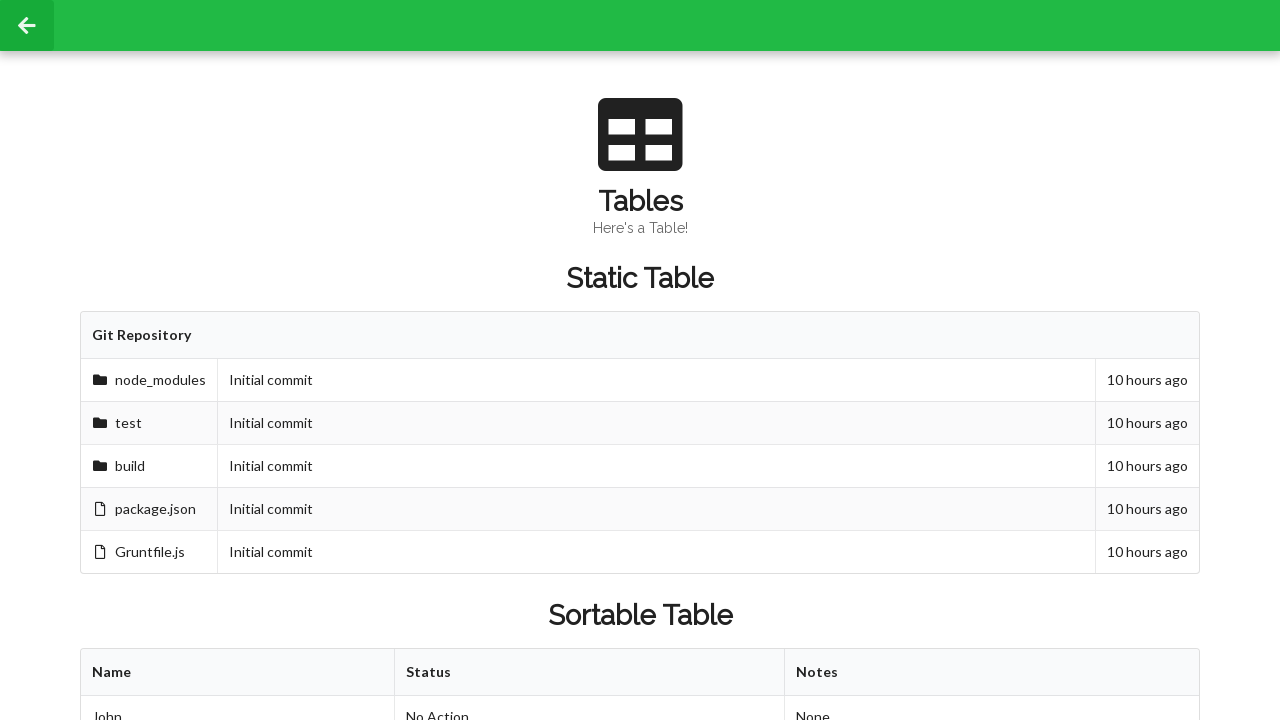

Located all table rows
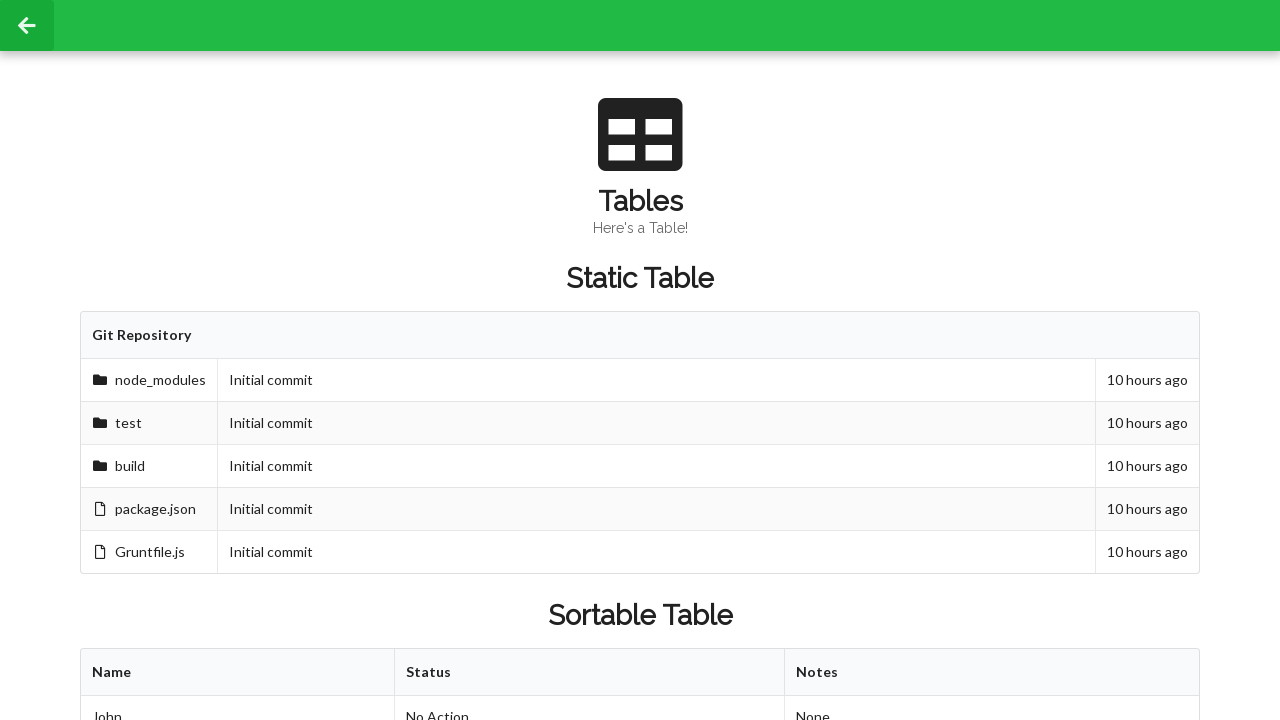

Retrieved cell value before sorting: 'Approved'
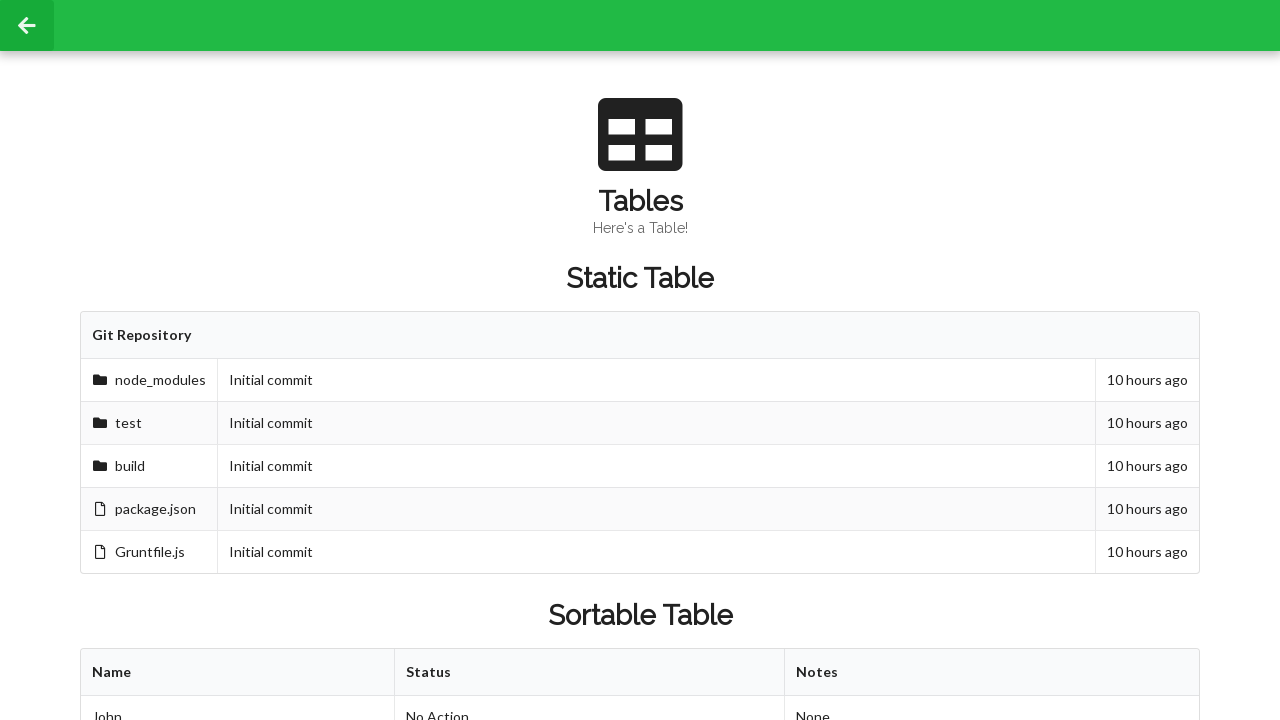

Clicked table header to sort at (238, 673) on xpath=//table[@id='sortableTable']/thead/tr/th
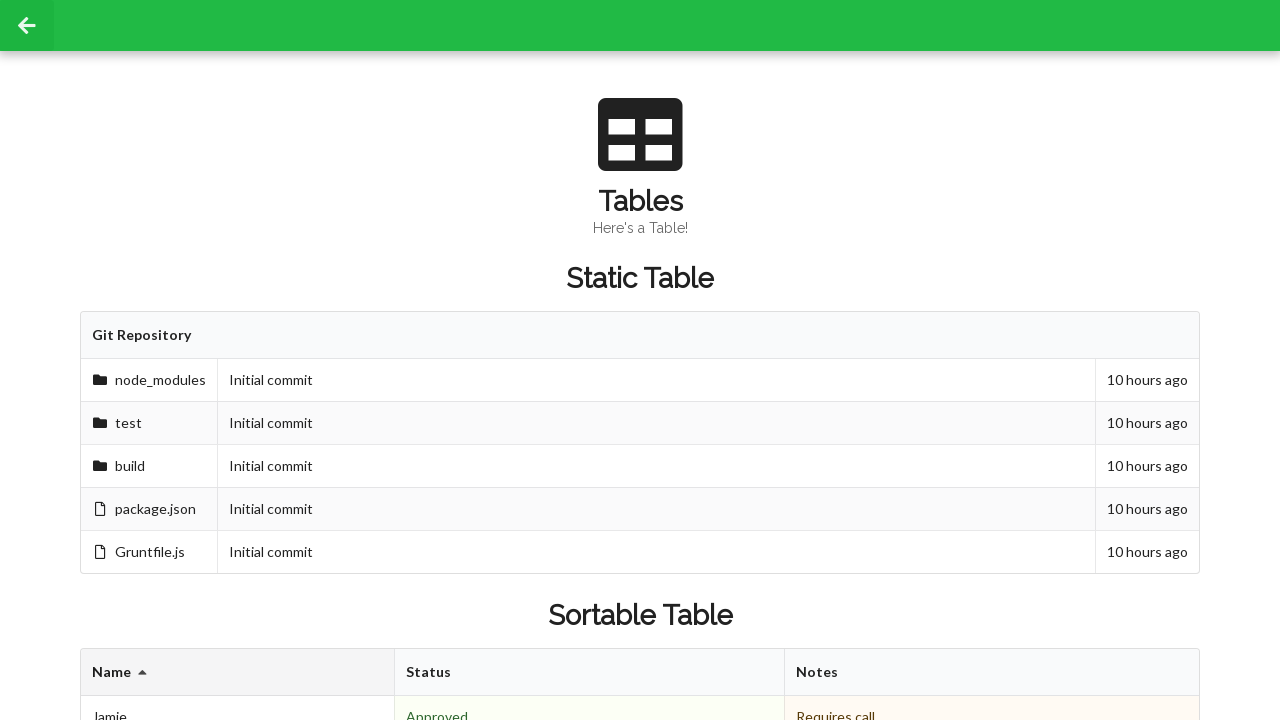

Waited 500ms for table re-render after sorting
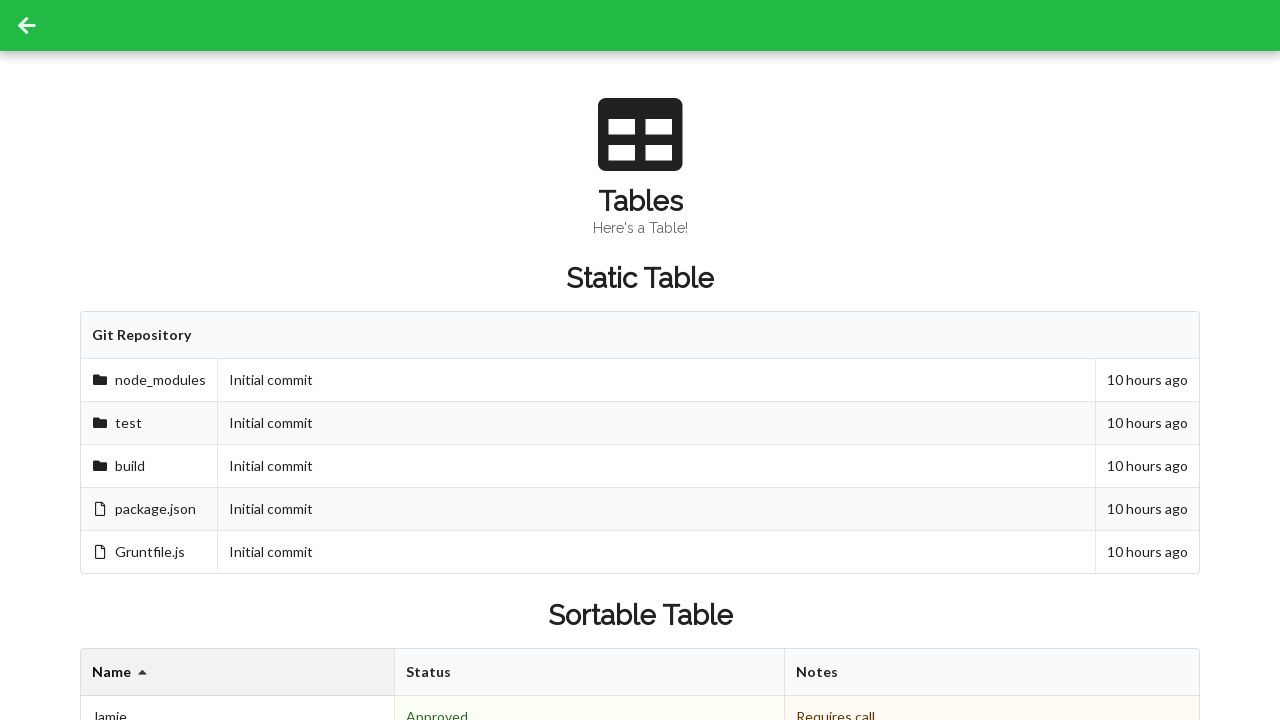

Retrieved cell value after sorting: 'Denied'
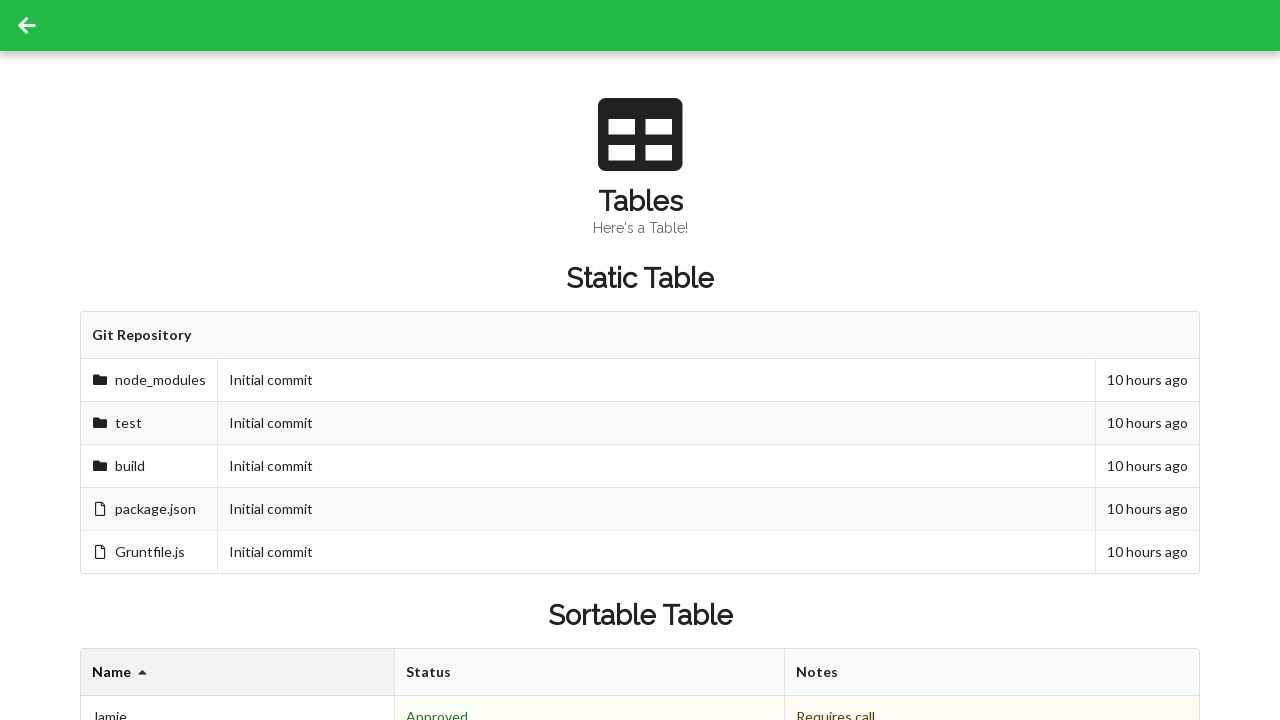

Located table footer cells
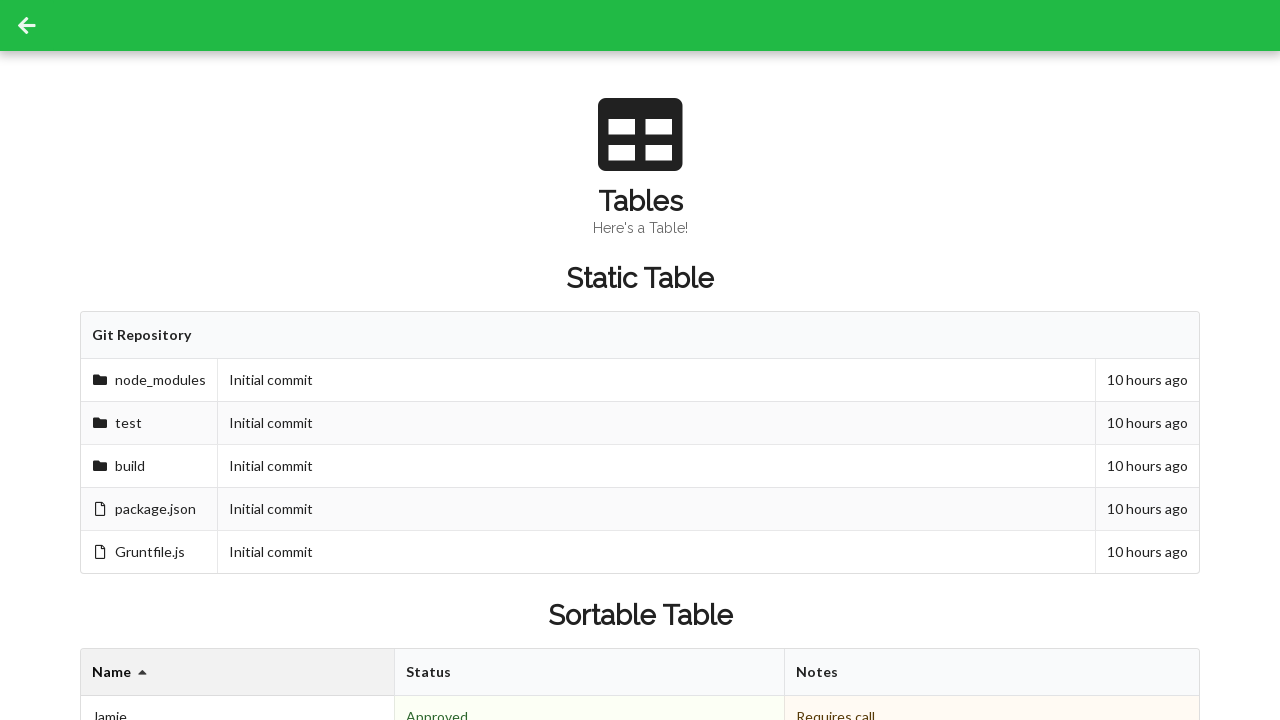

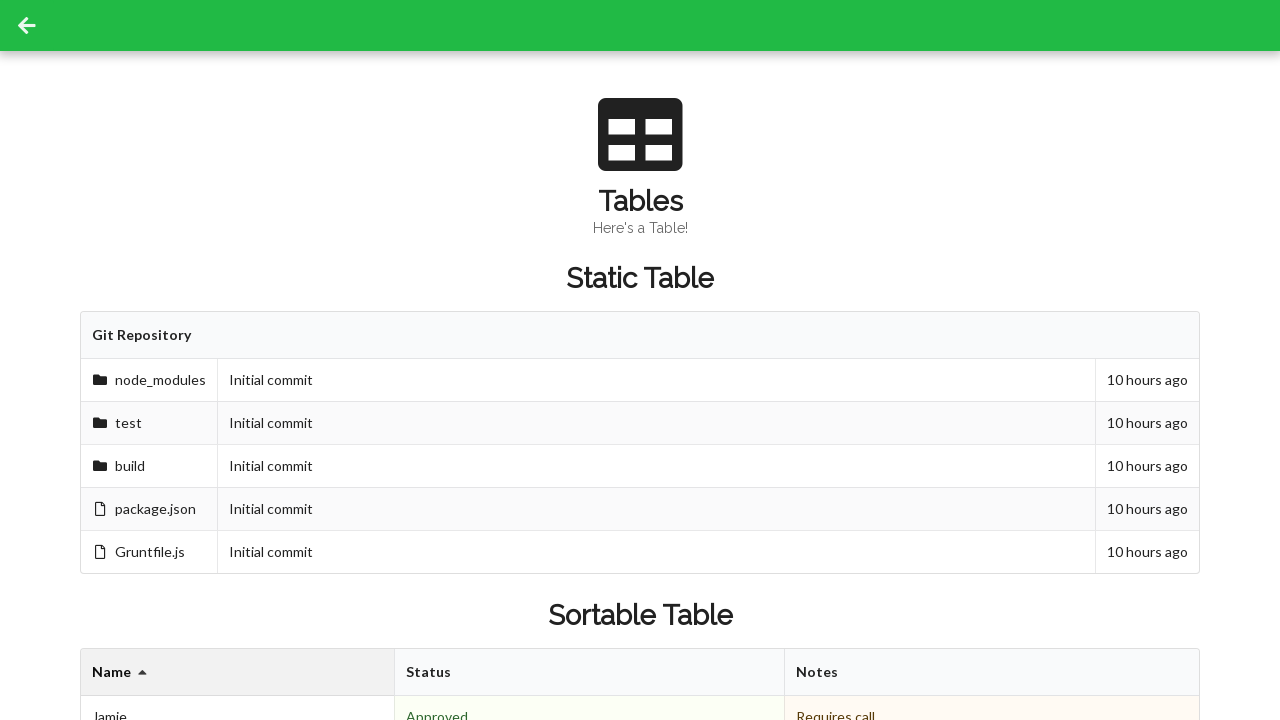